Tests that empty form fields are not displayed in the output section after submission

Starting URL: https://demoqa.com/elements

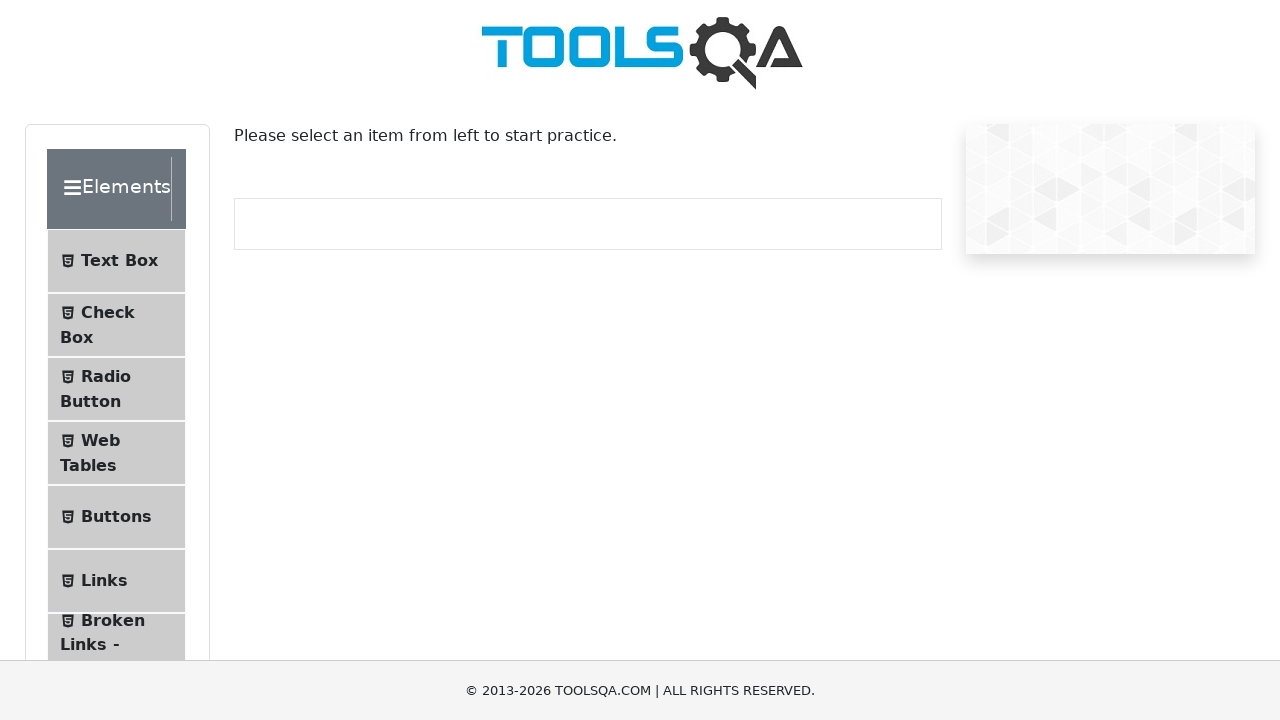

Clicked on Text Box menu item at (116, 261) on #item-0
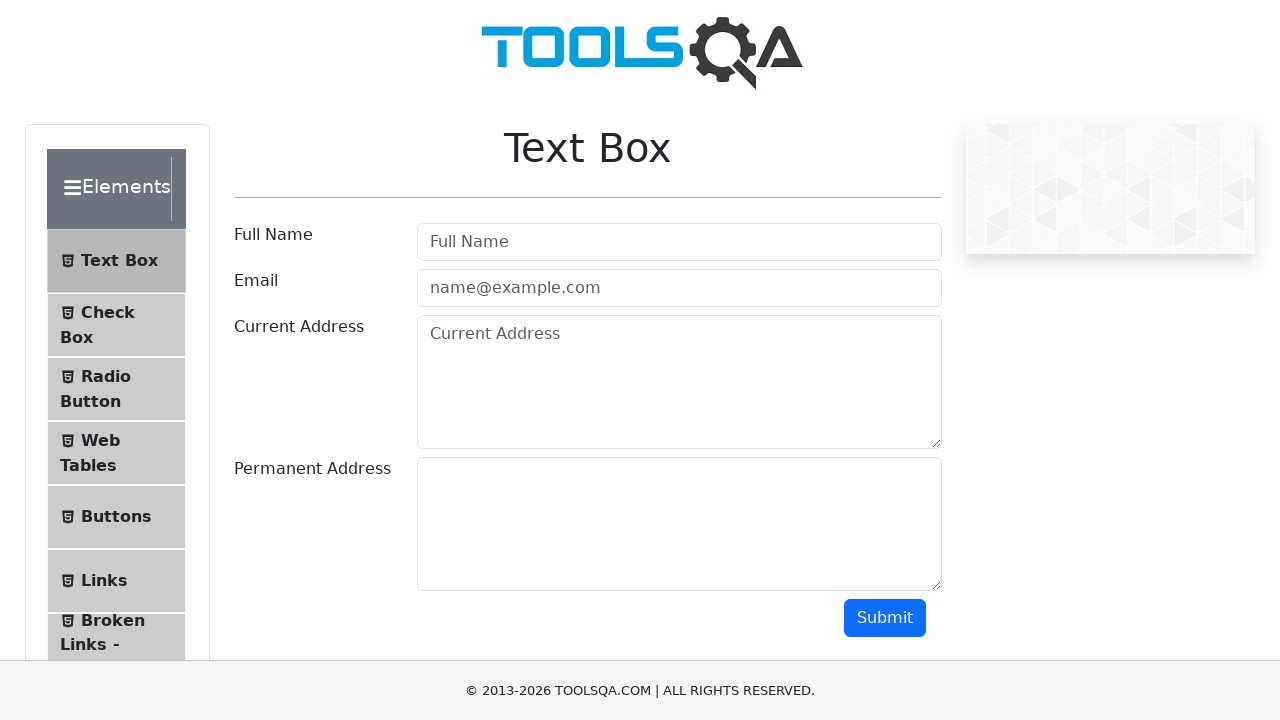

Filled current address field with 'test address' on #currentAddress
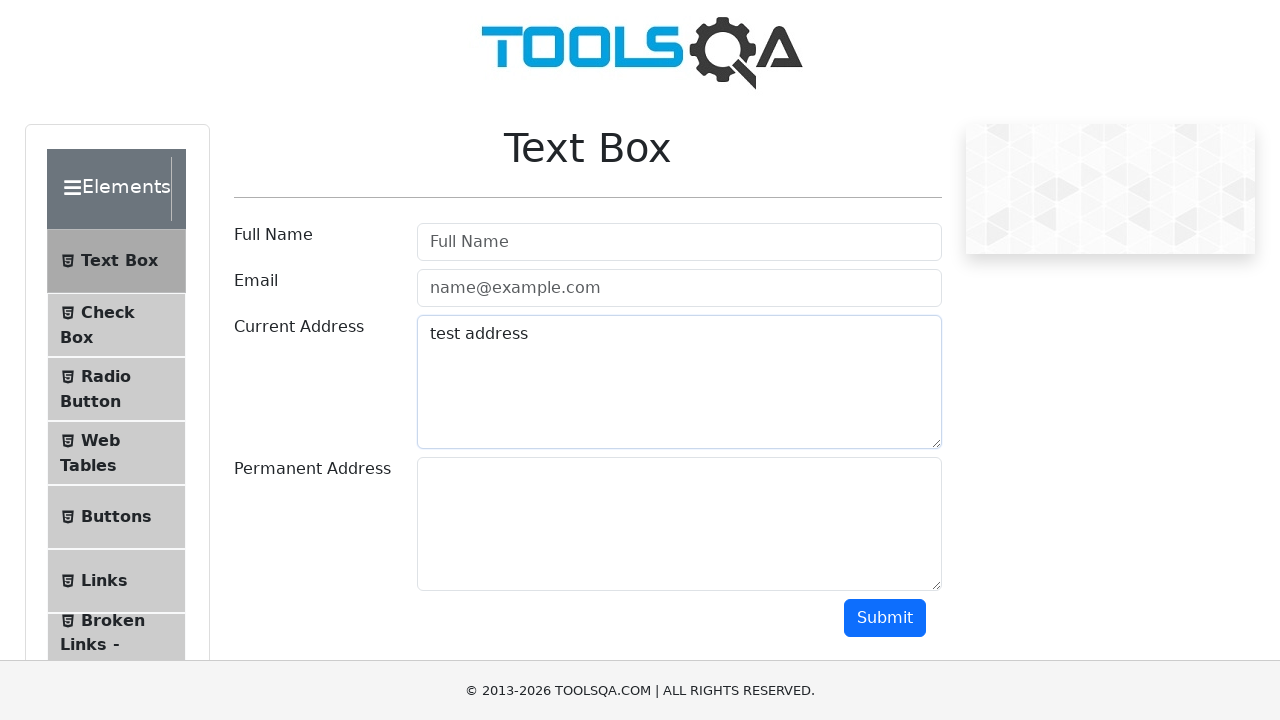

Filled permanent address field with 'test address that is permanent' on #permanentAddress
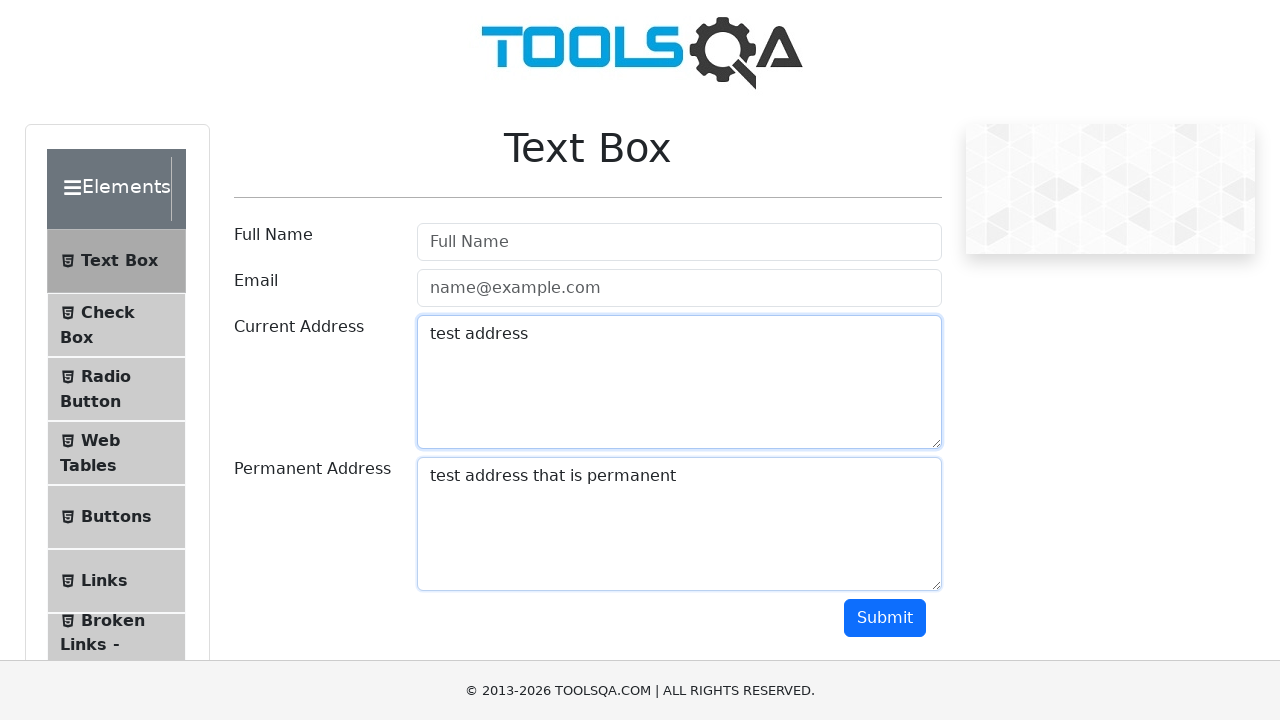

Clicked submit button at (885, 618) on #submit
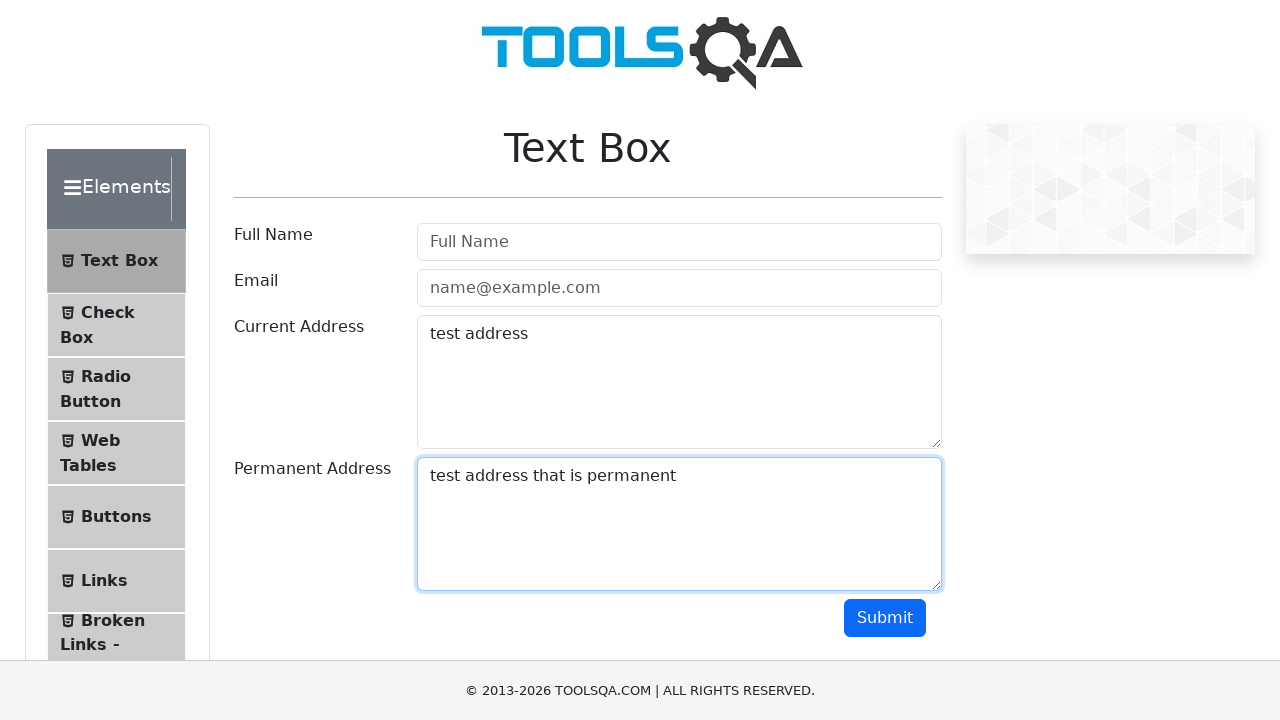

Waited for output to appear
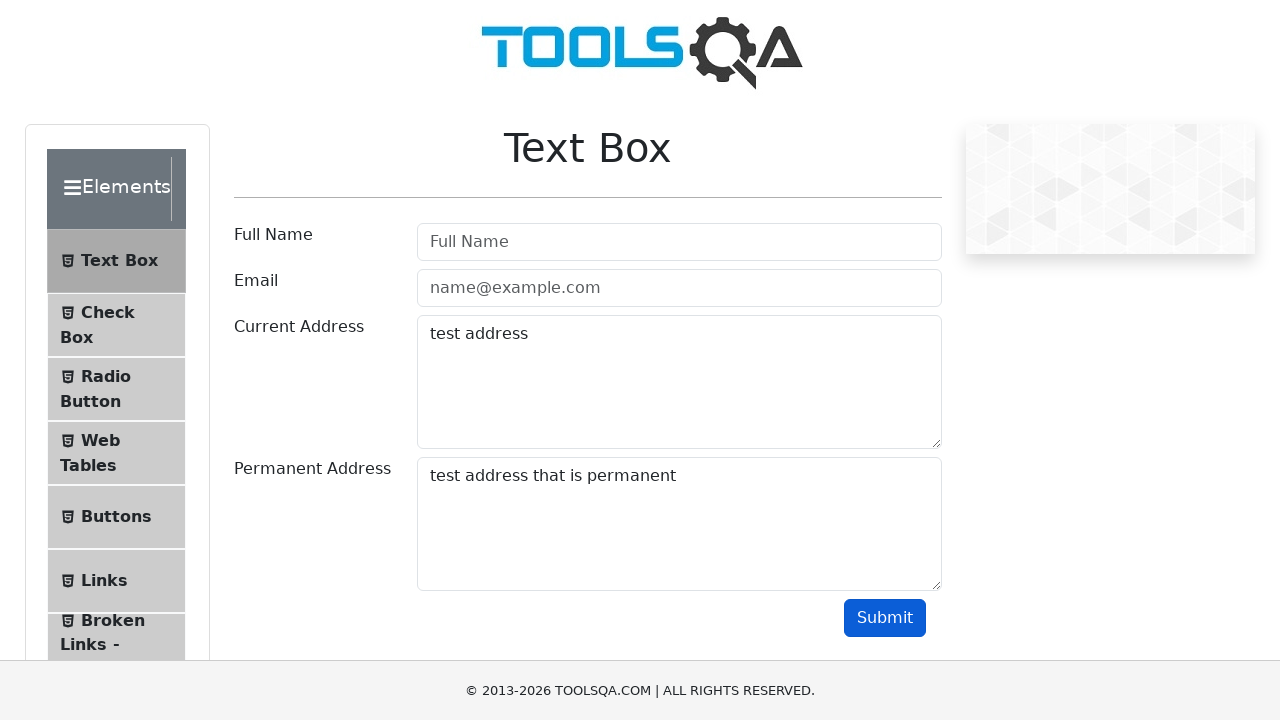

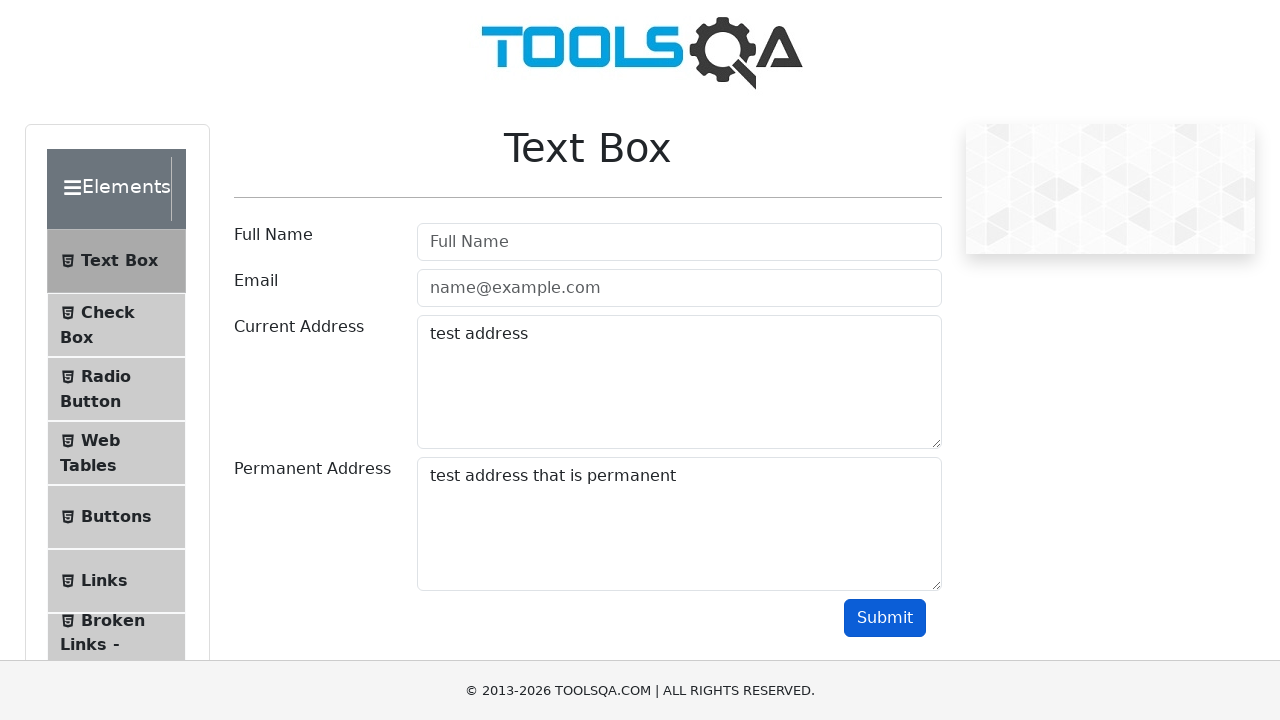